Tests adding a product (iPhone 12) to the shopping cart on a demo e-commerce site and verifies the cart displays the correct item

Starting URL: https://bstackdemo.com/

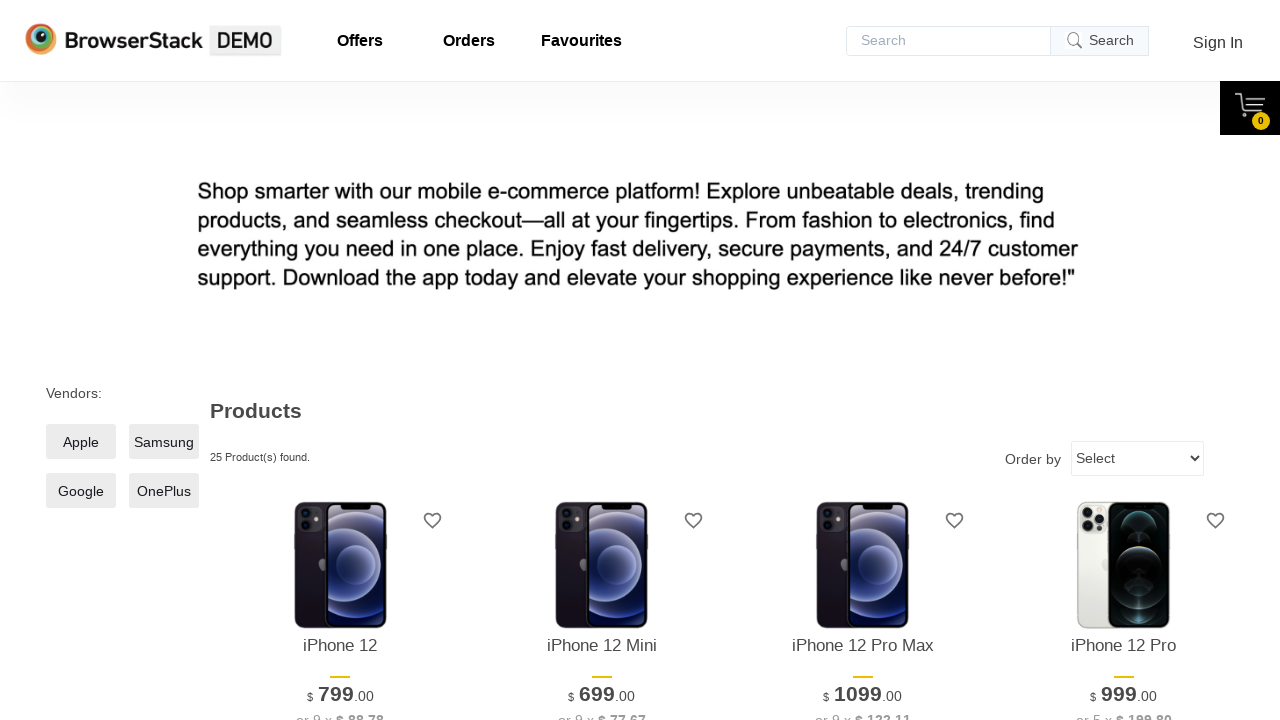

Page loaded and title verified to contain 'StackDemo'
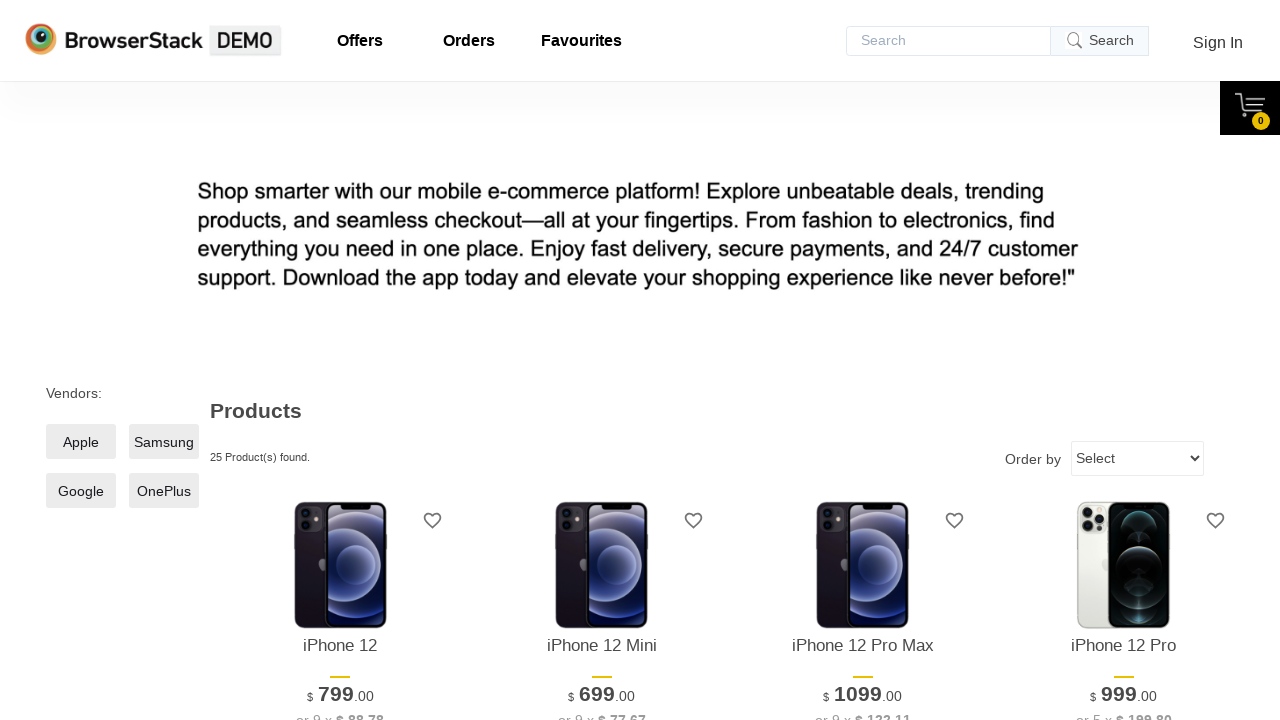

Retrieved product name from page: iPhone 12
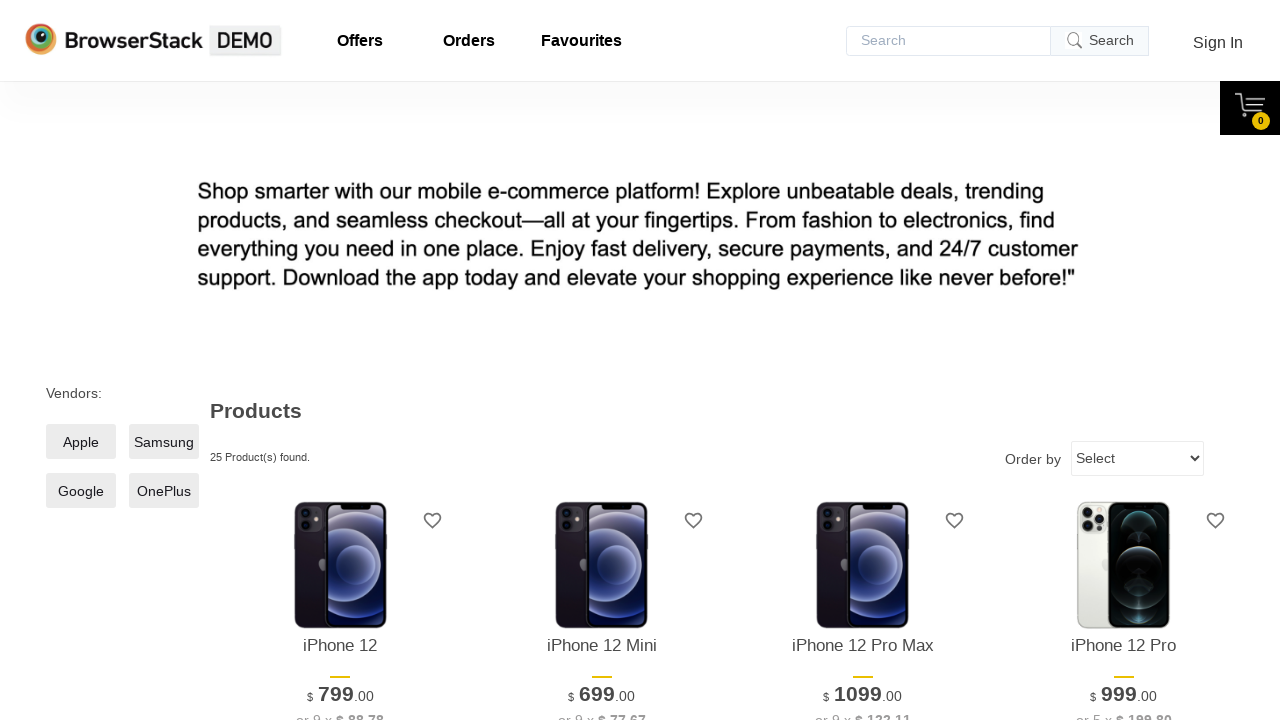

Clicked 'Add to cart' button for iPhone 12 at (340, 361) on xpath=//*[@id="1"]/div[4]
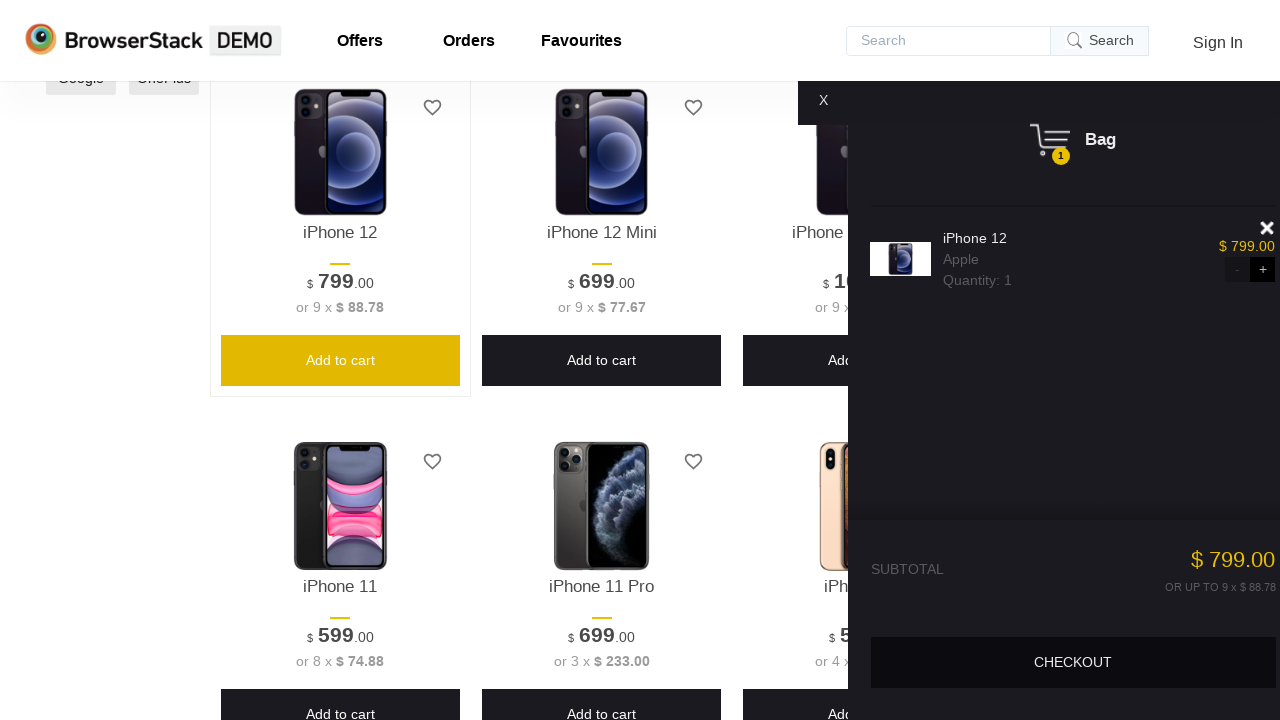

Cart pane became visible
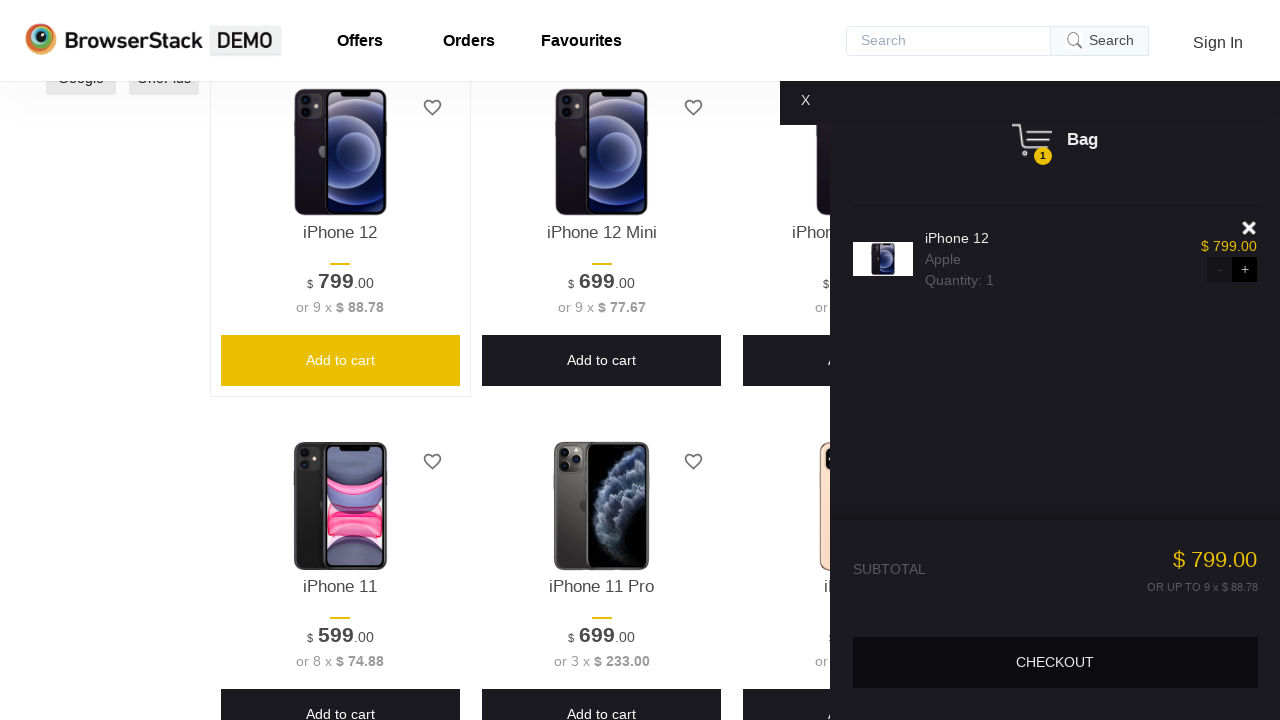

Retrieved product name from cart: iPhone 12
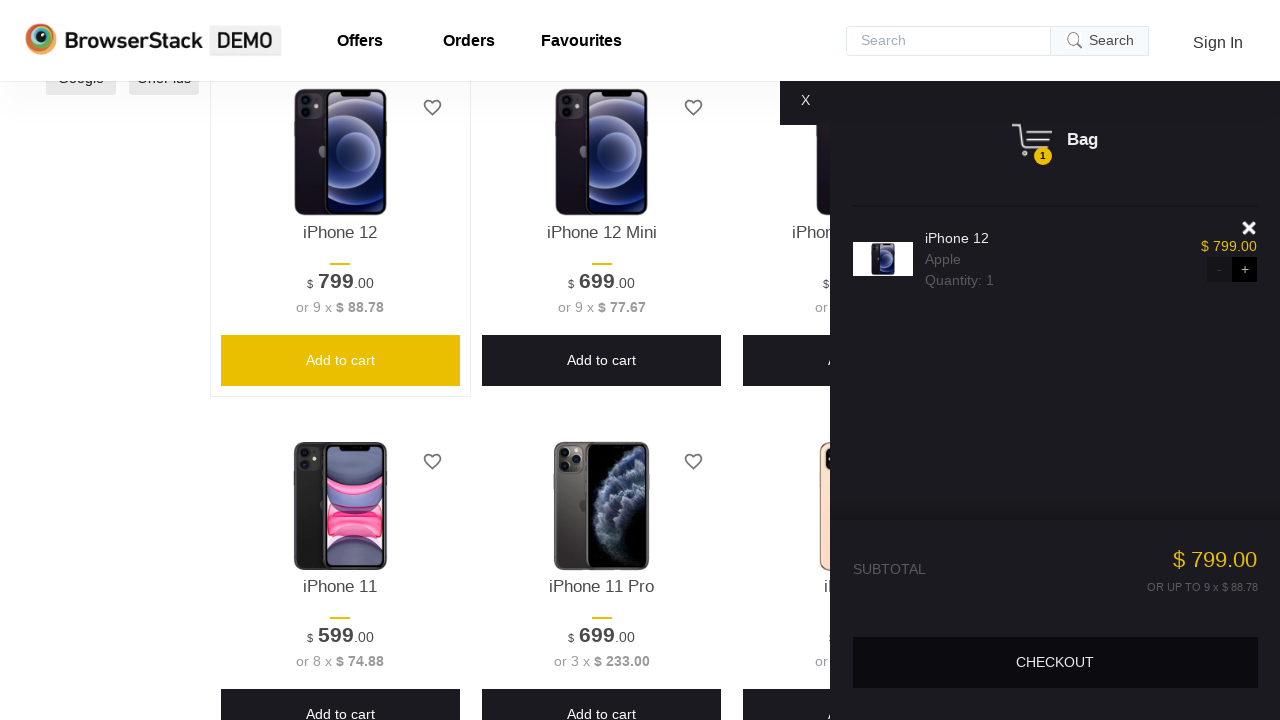

Verified product in cart matches product on page: iPhone 12
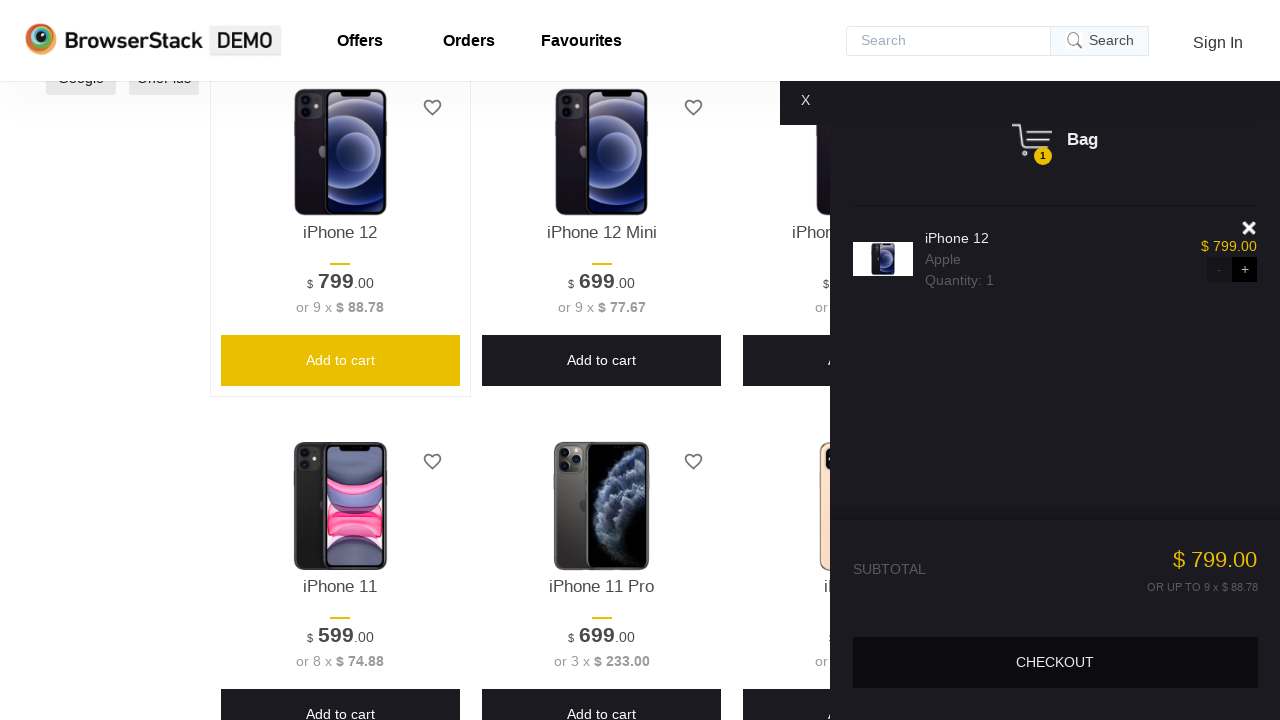

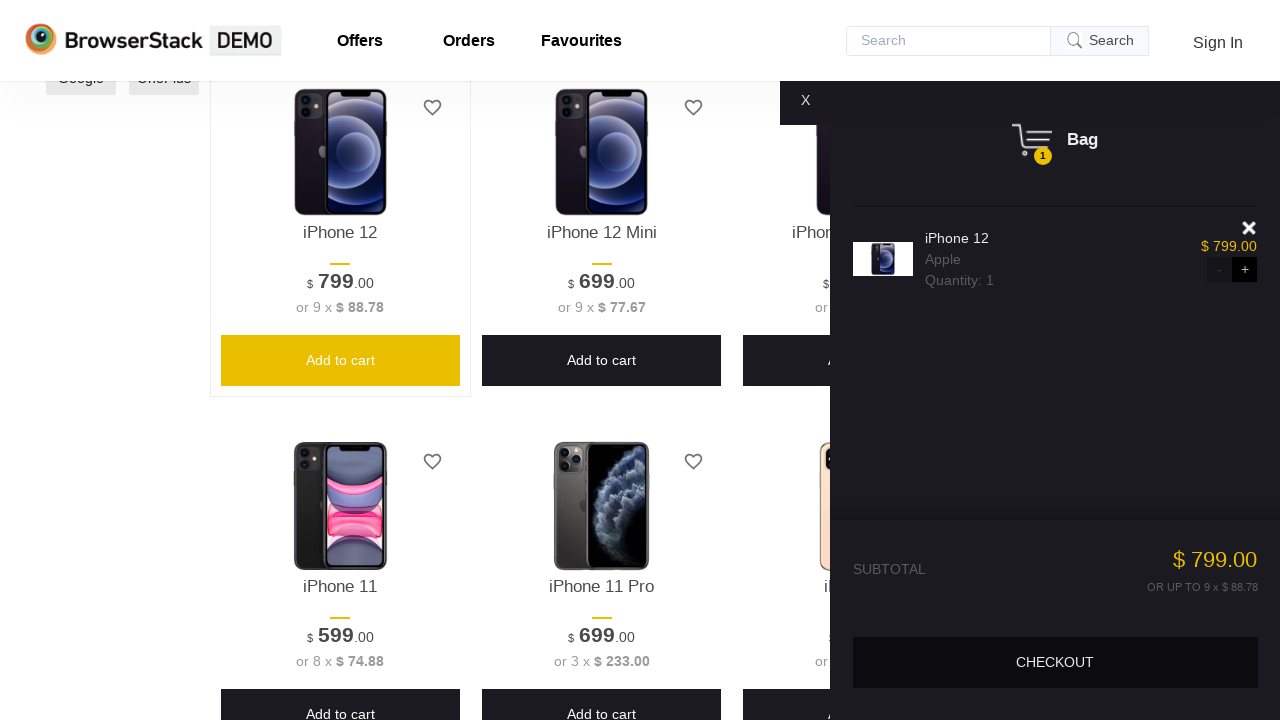